Tests the Selenium demo web form by filling in text input, password field, dropdown selection, date picker, and submitting the form, then verifies the submission was received.

Starting URL: https://www.selenium.dev/selenium/web/web-form.html

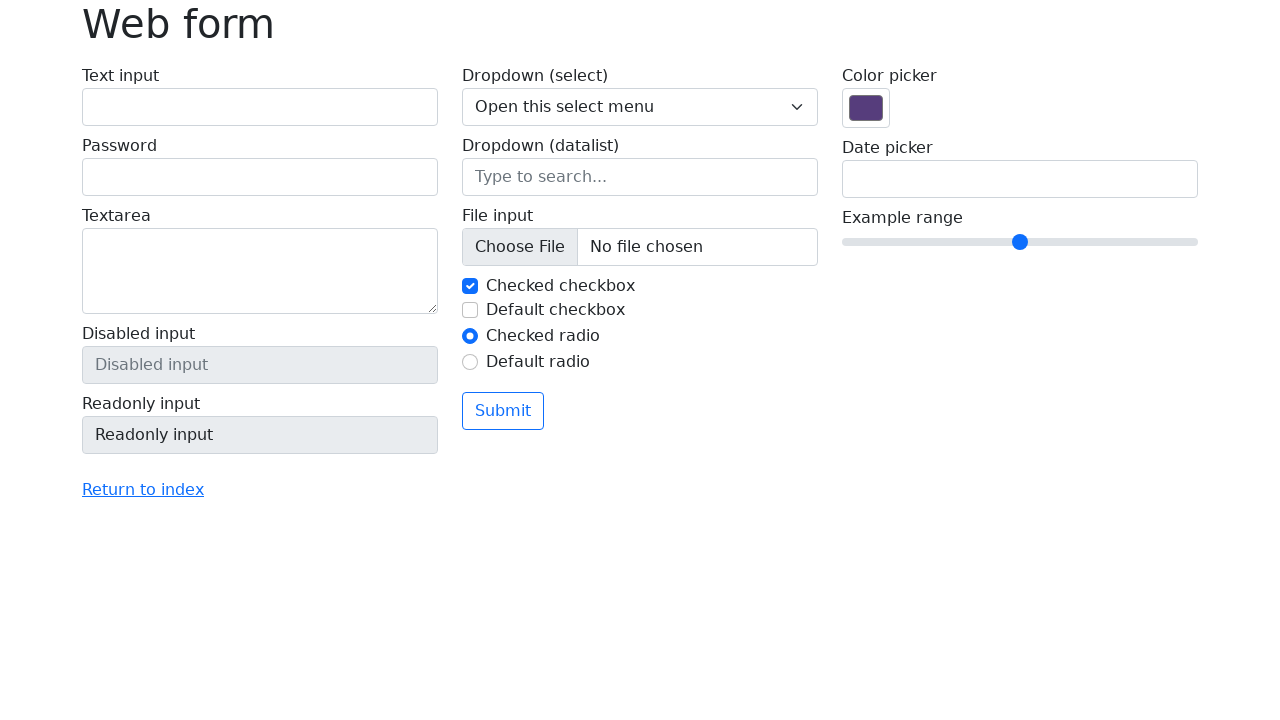

Waited for text input field to load
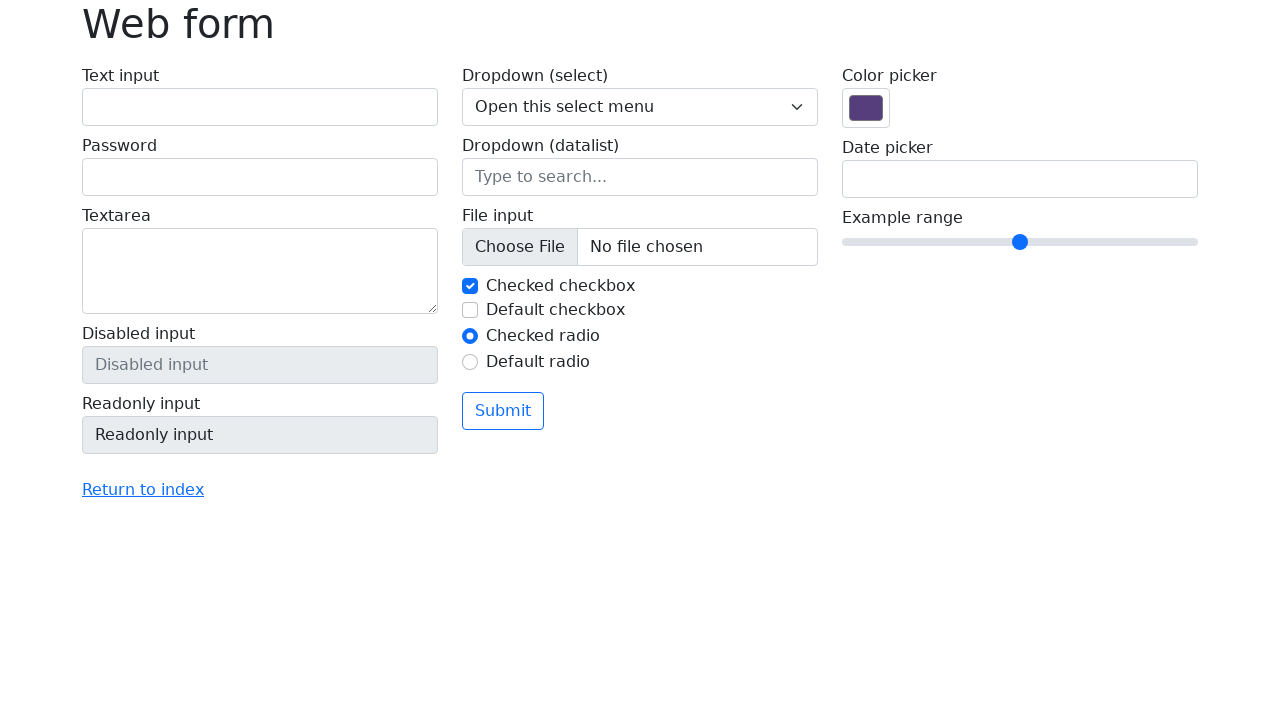

Filled text input with 'Selenium' on #my-text-id
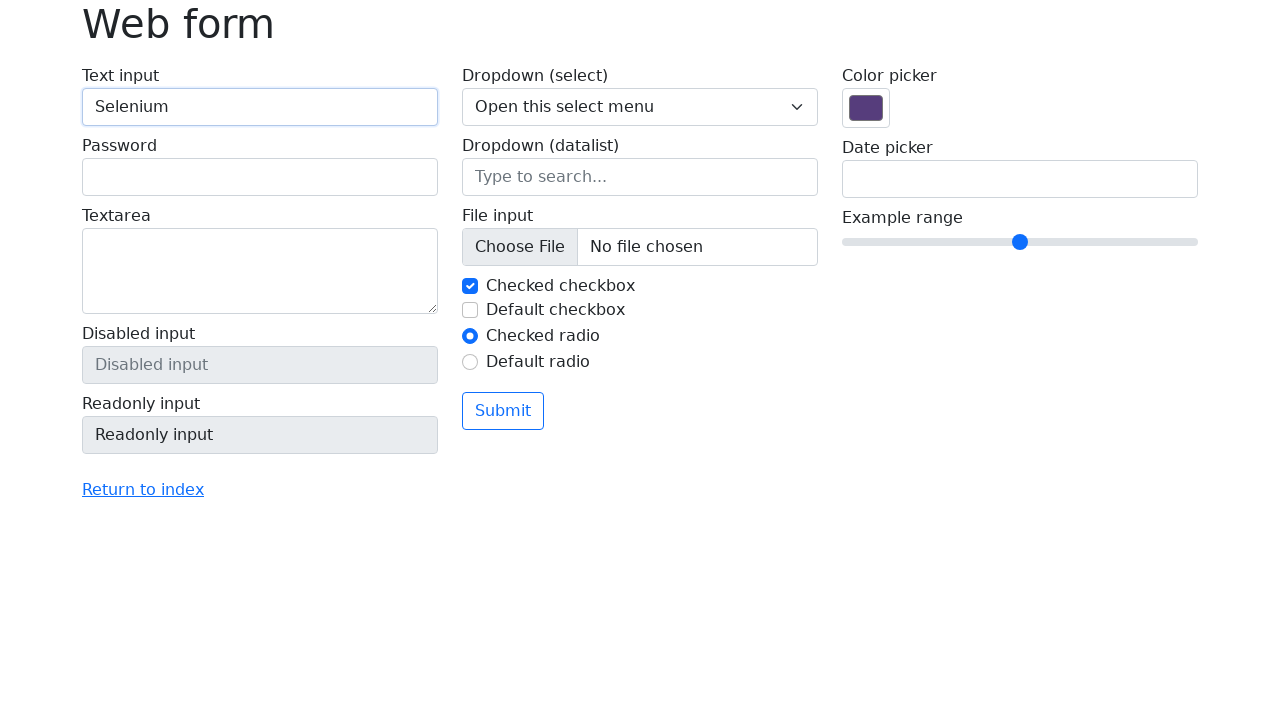

Filled password input with 'TestPassword123' on input[name='my-password']
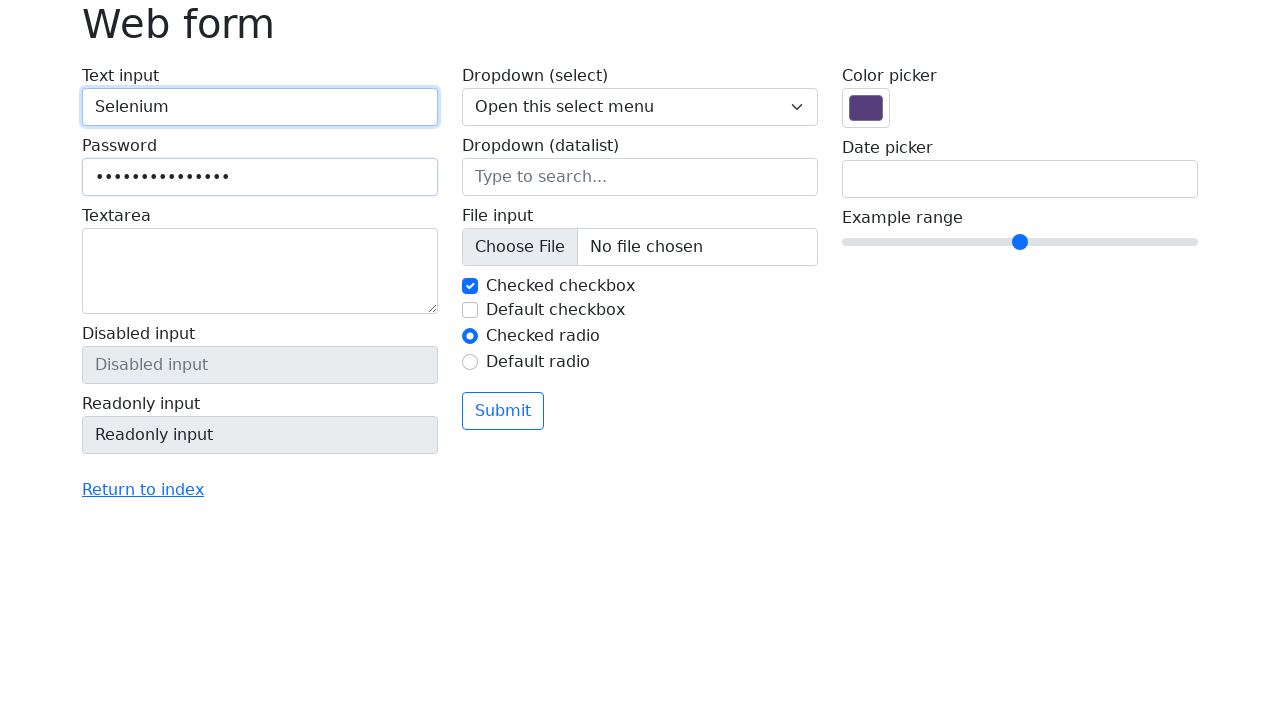

Selected option 'Two' from dropdown menu on select[name='my-select']
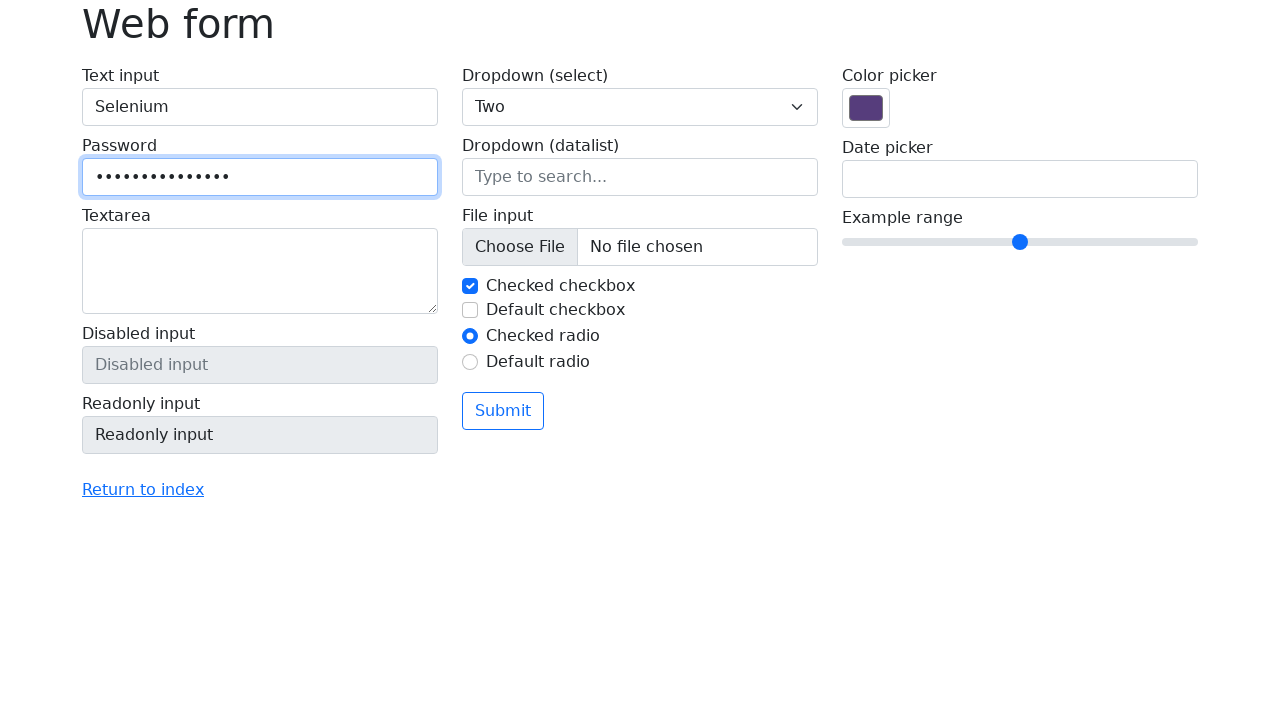

Filled date input with '04/21/2023' on input[name='my-date']
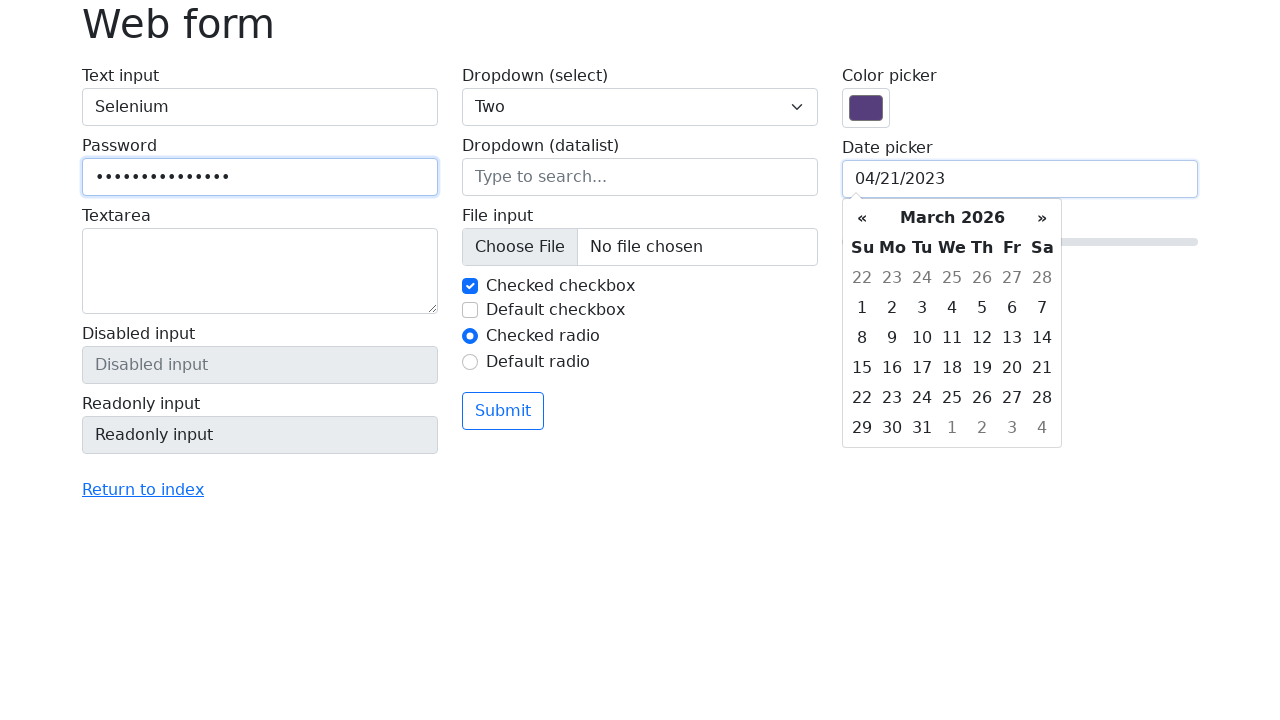

Clicked Submit button to submit the form at (503, 411) on button[type='submit']
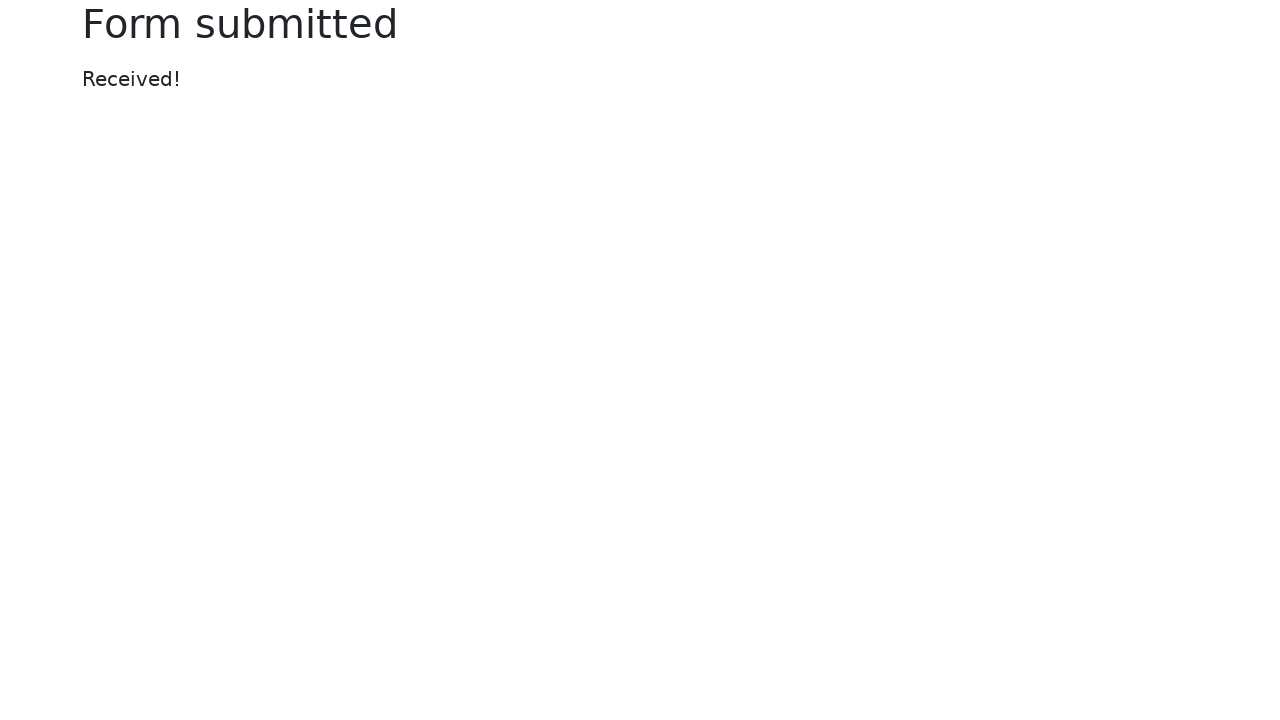

Form submission successful, result page loaded
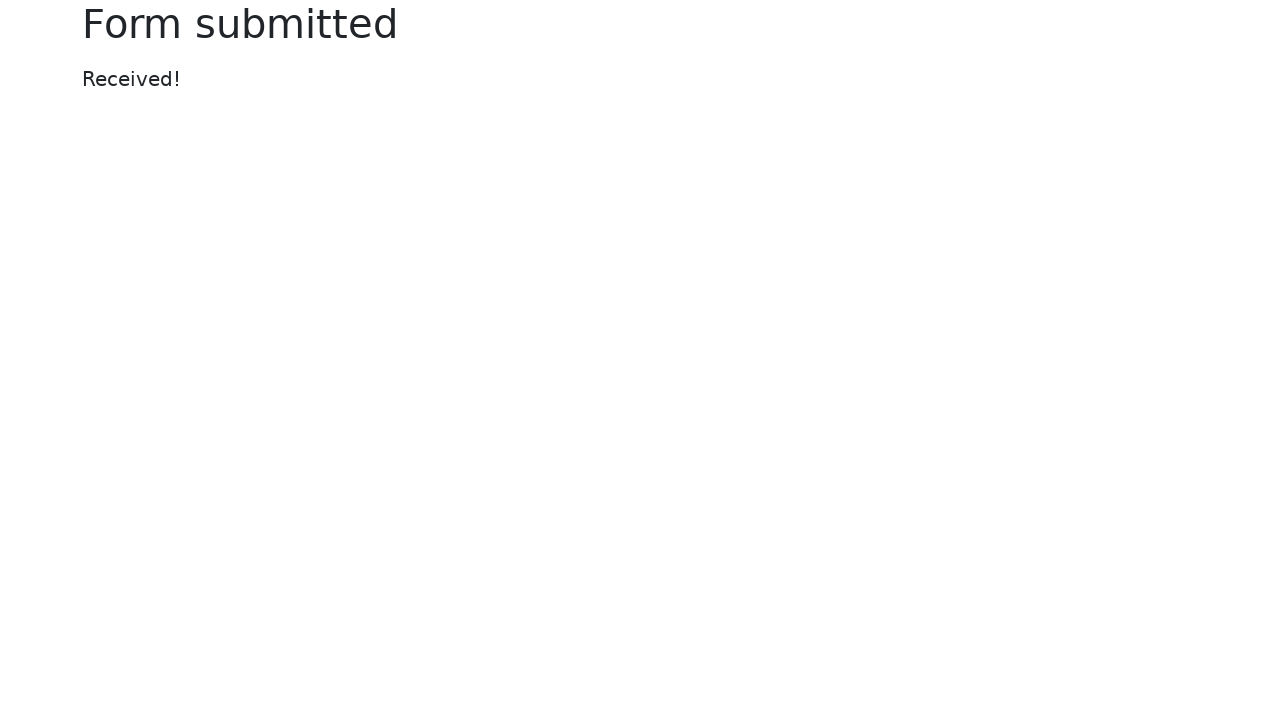

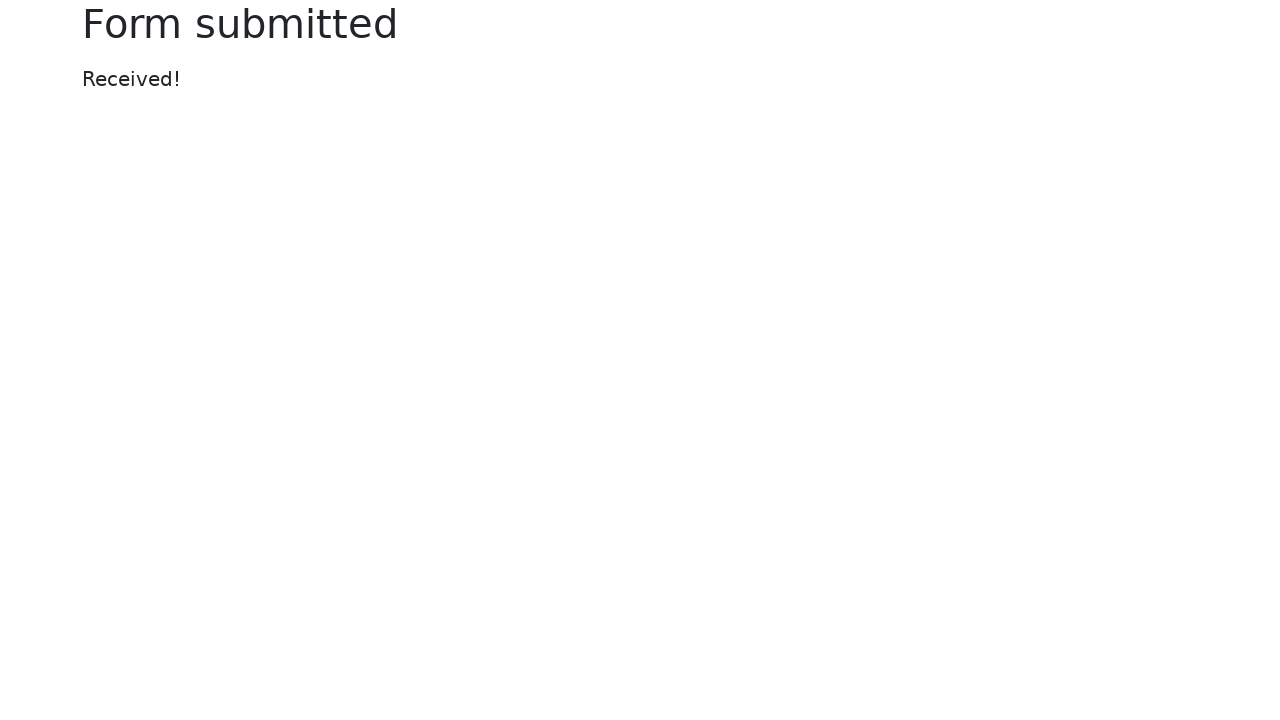